Navigates to whatismybrowser.com, resizes the browser window, and retrieves the page title to verify the page loaded correctly.

Starting URL: https://www.whatismybrowser.com/

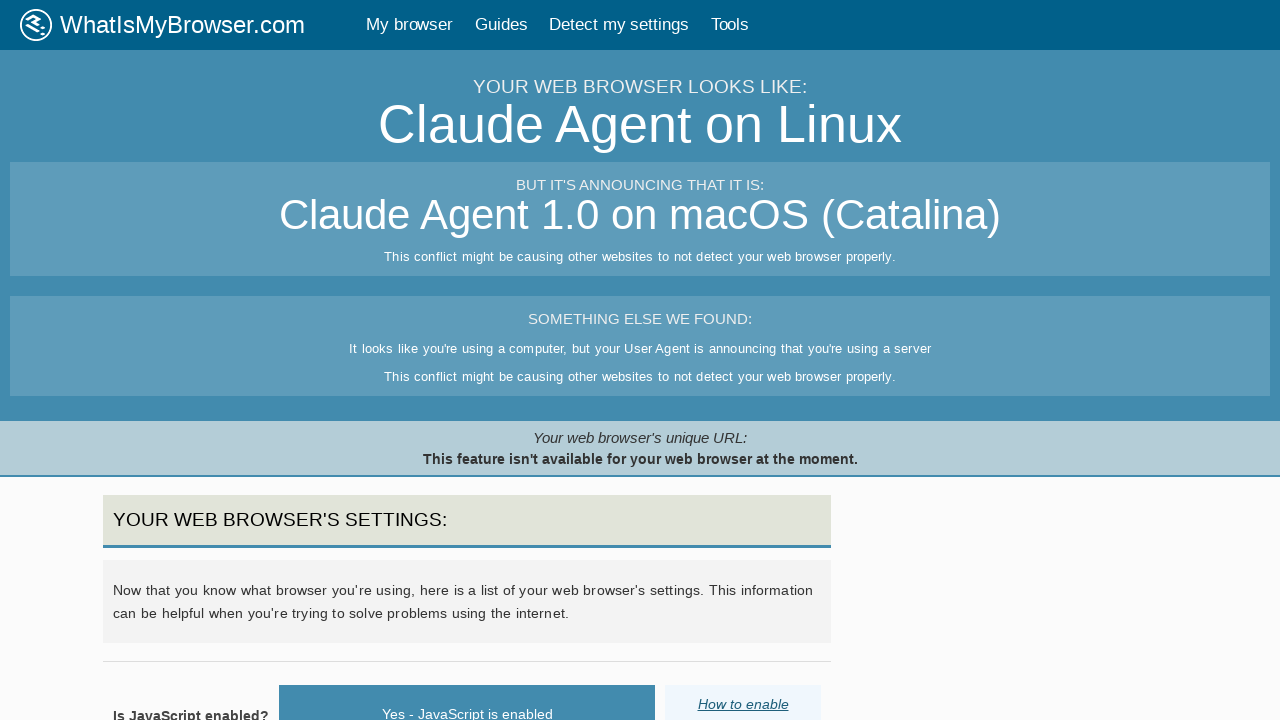

Resized browser window to 1400x1000
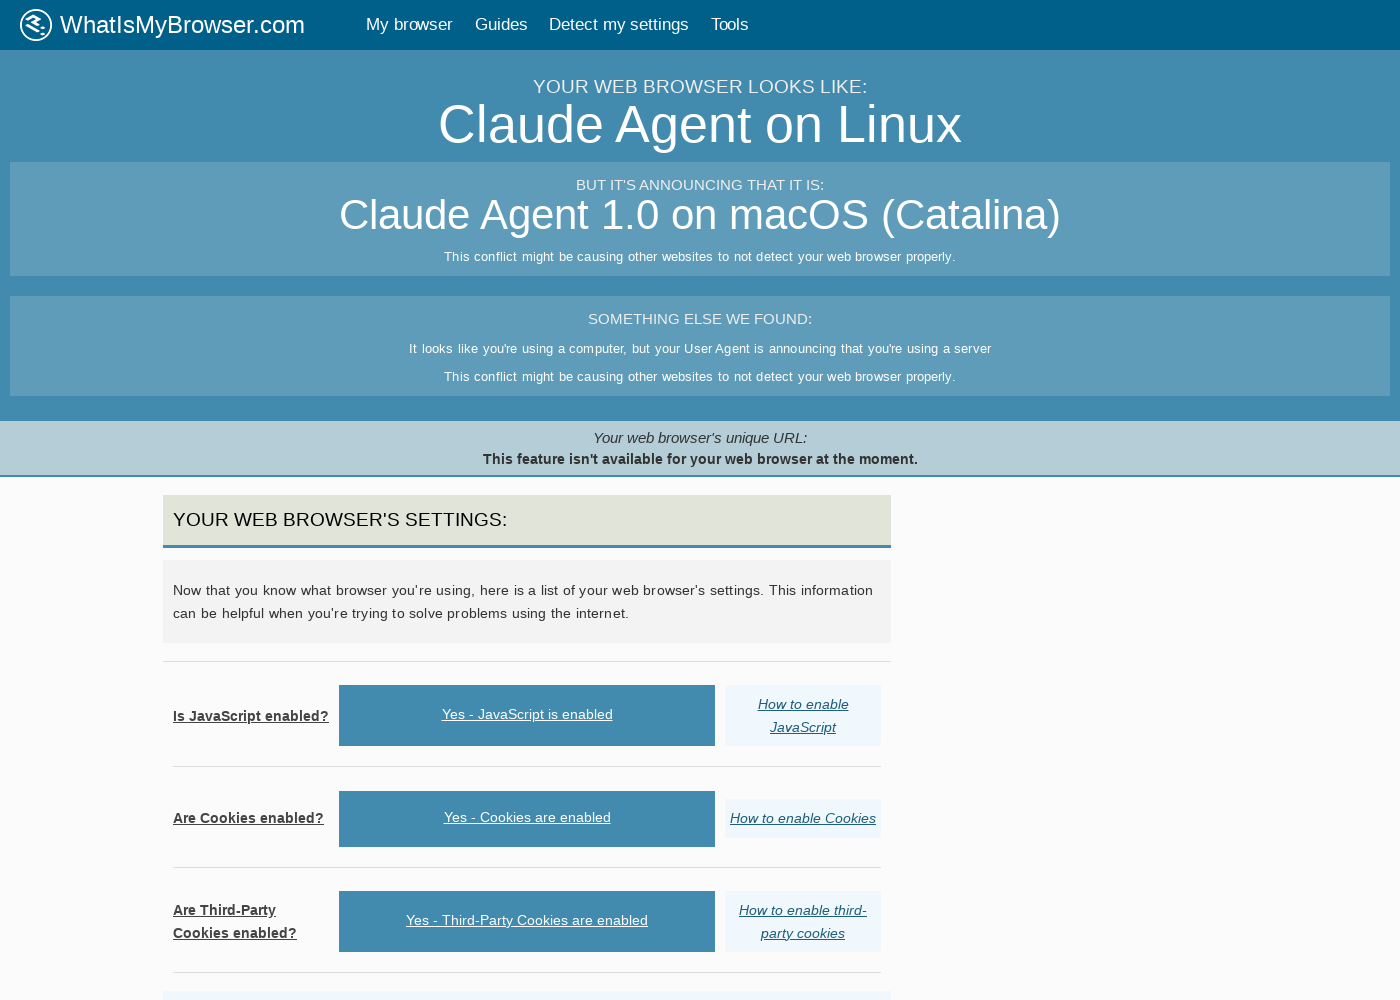

Resized browser window to 1400x3000
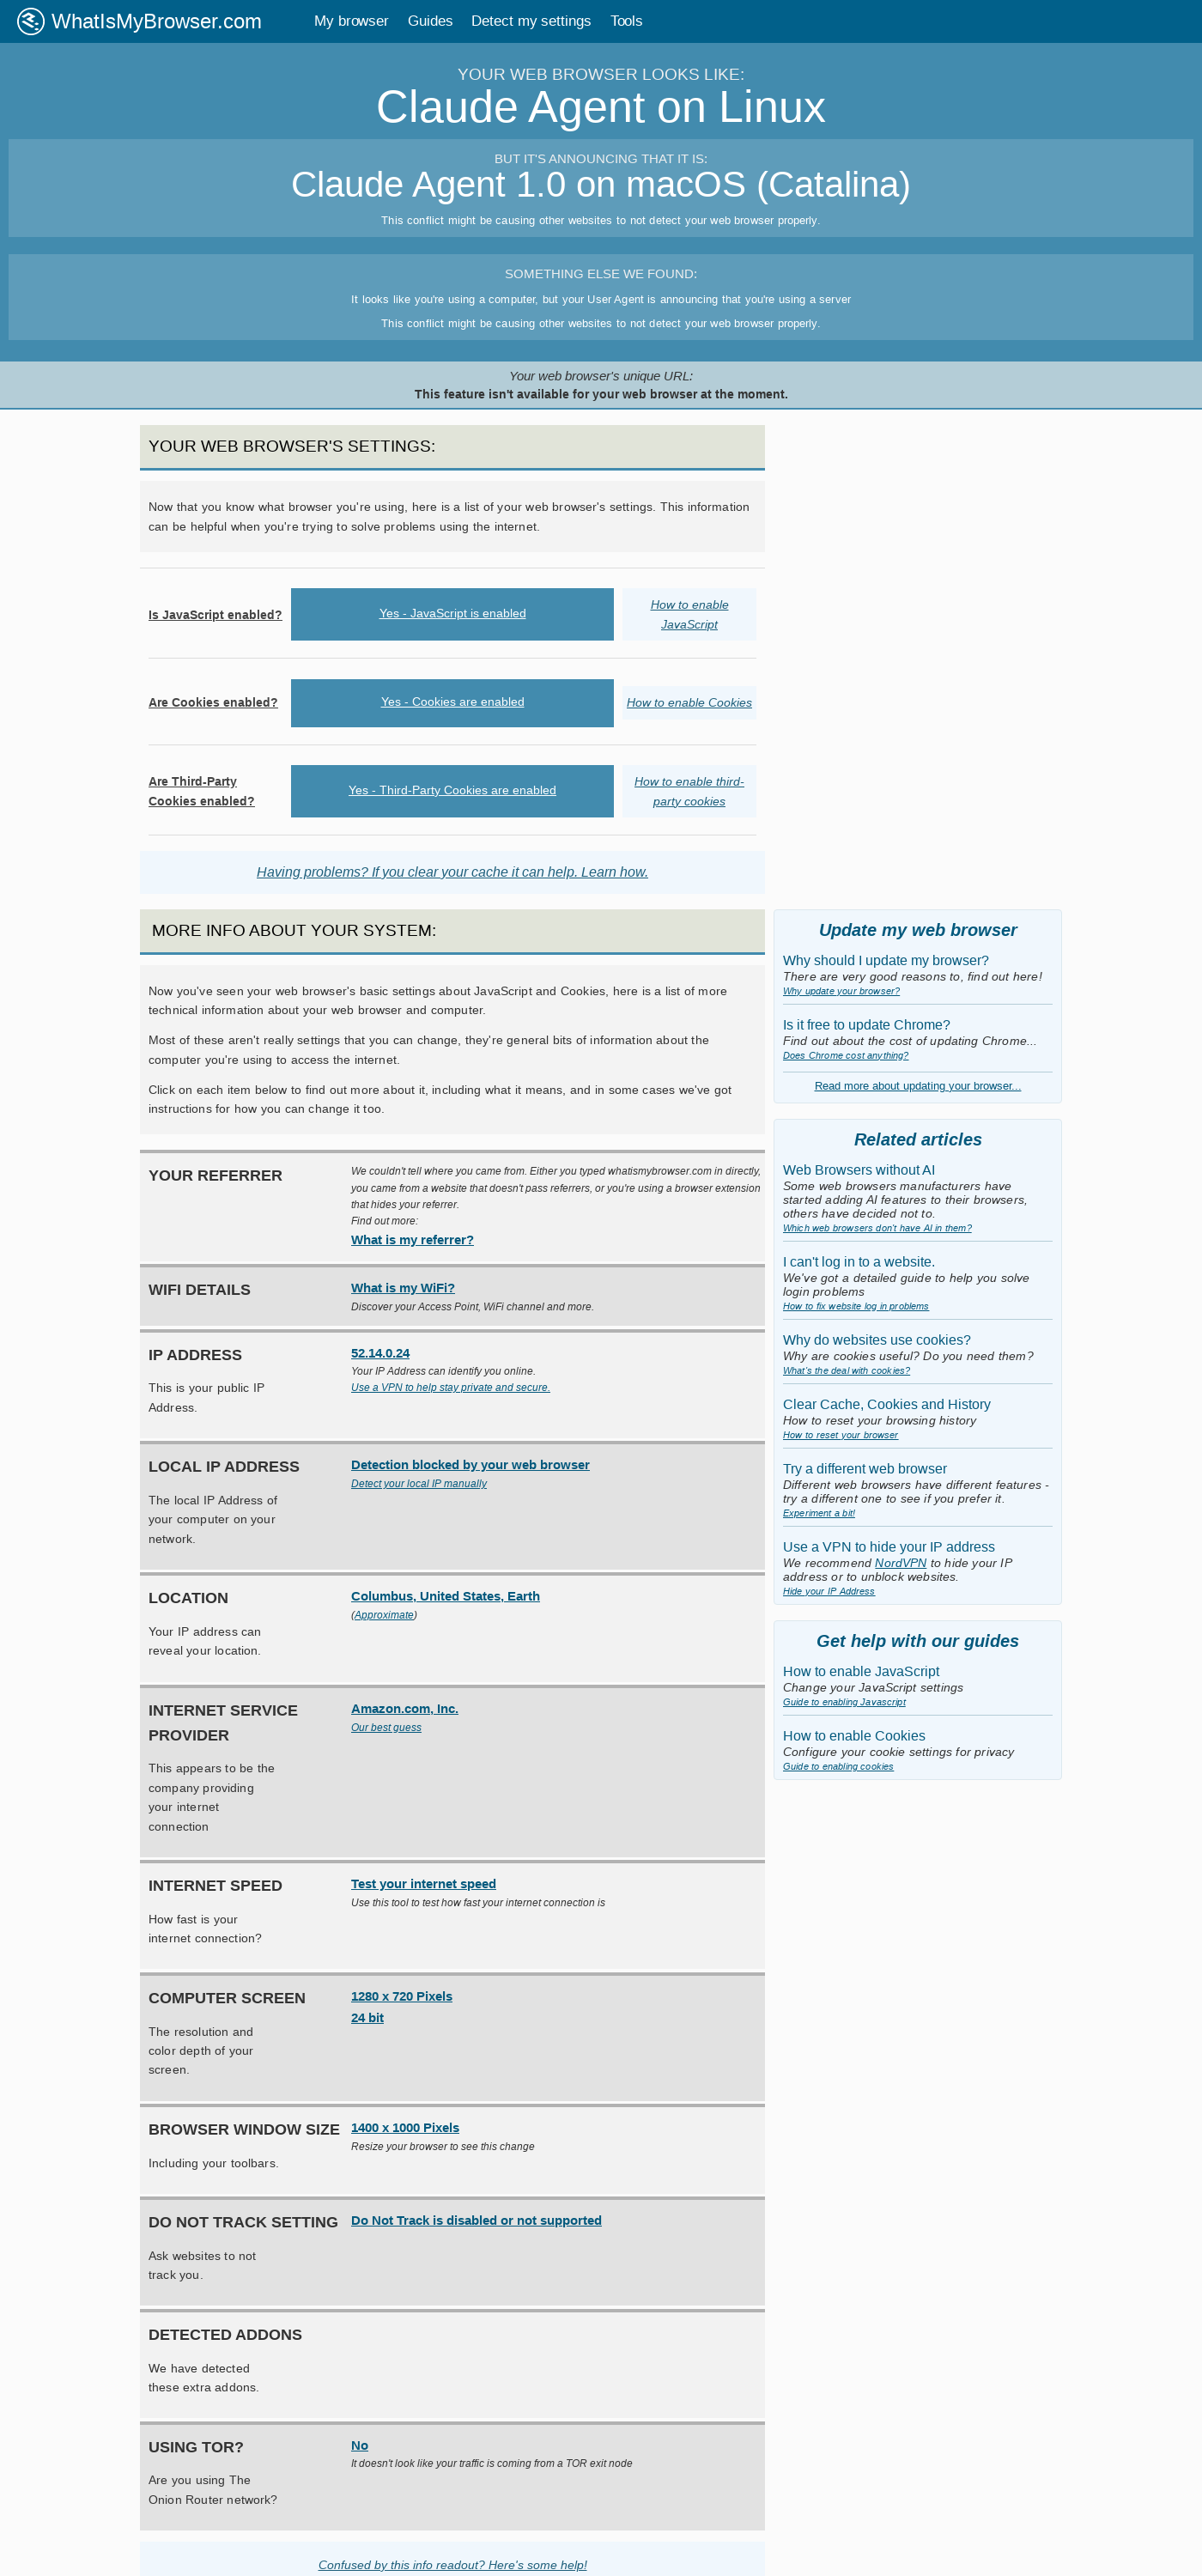

Retrieved page title: 'What browser? My browser? Is my browser out of date?'
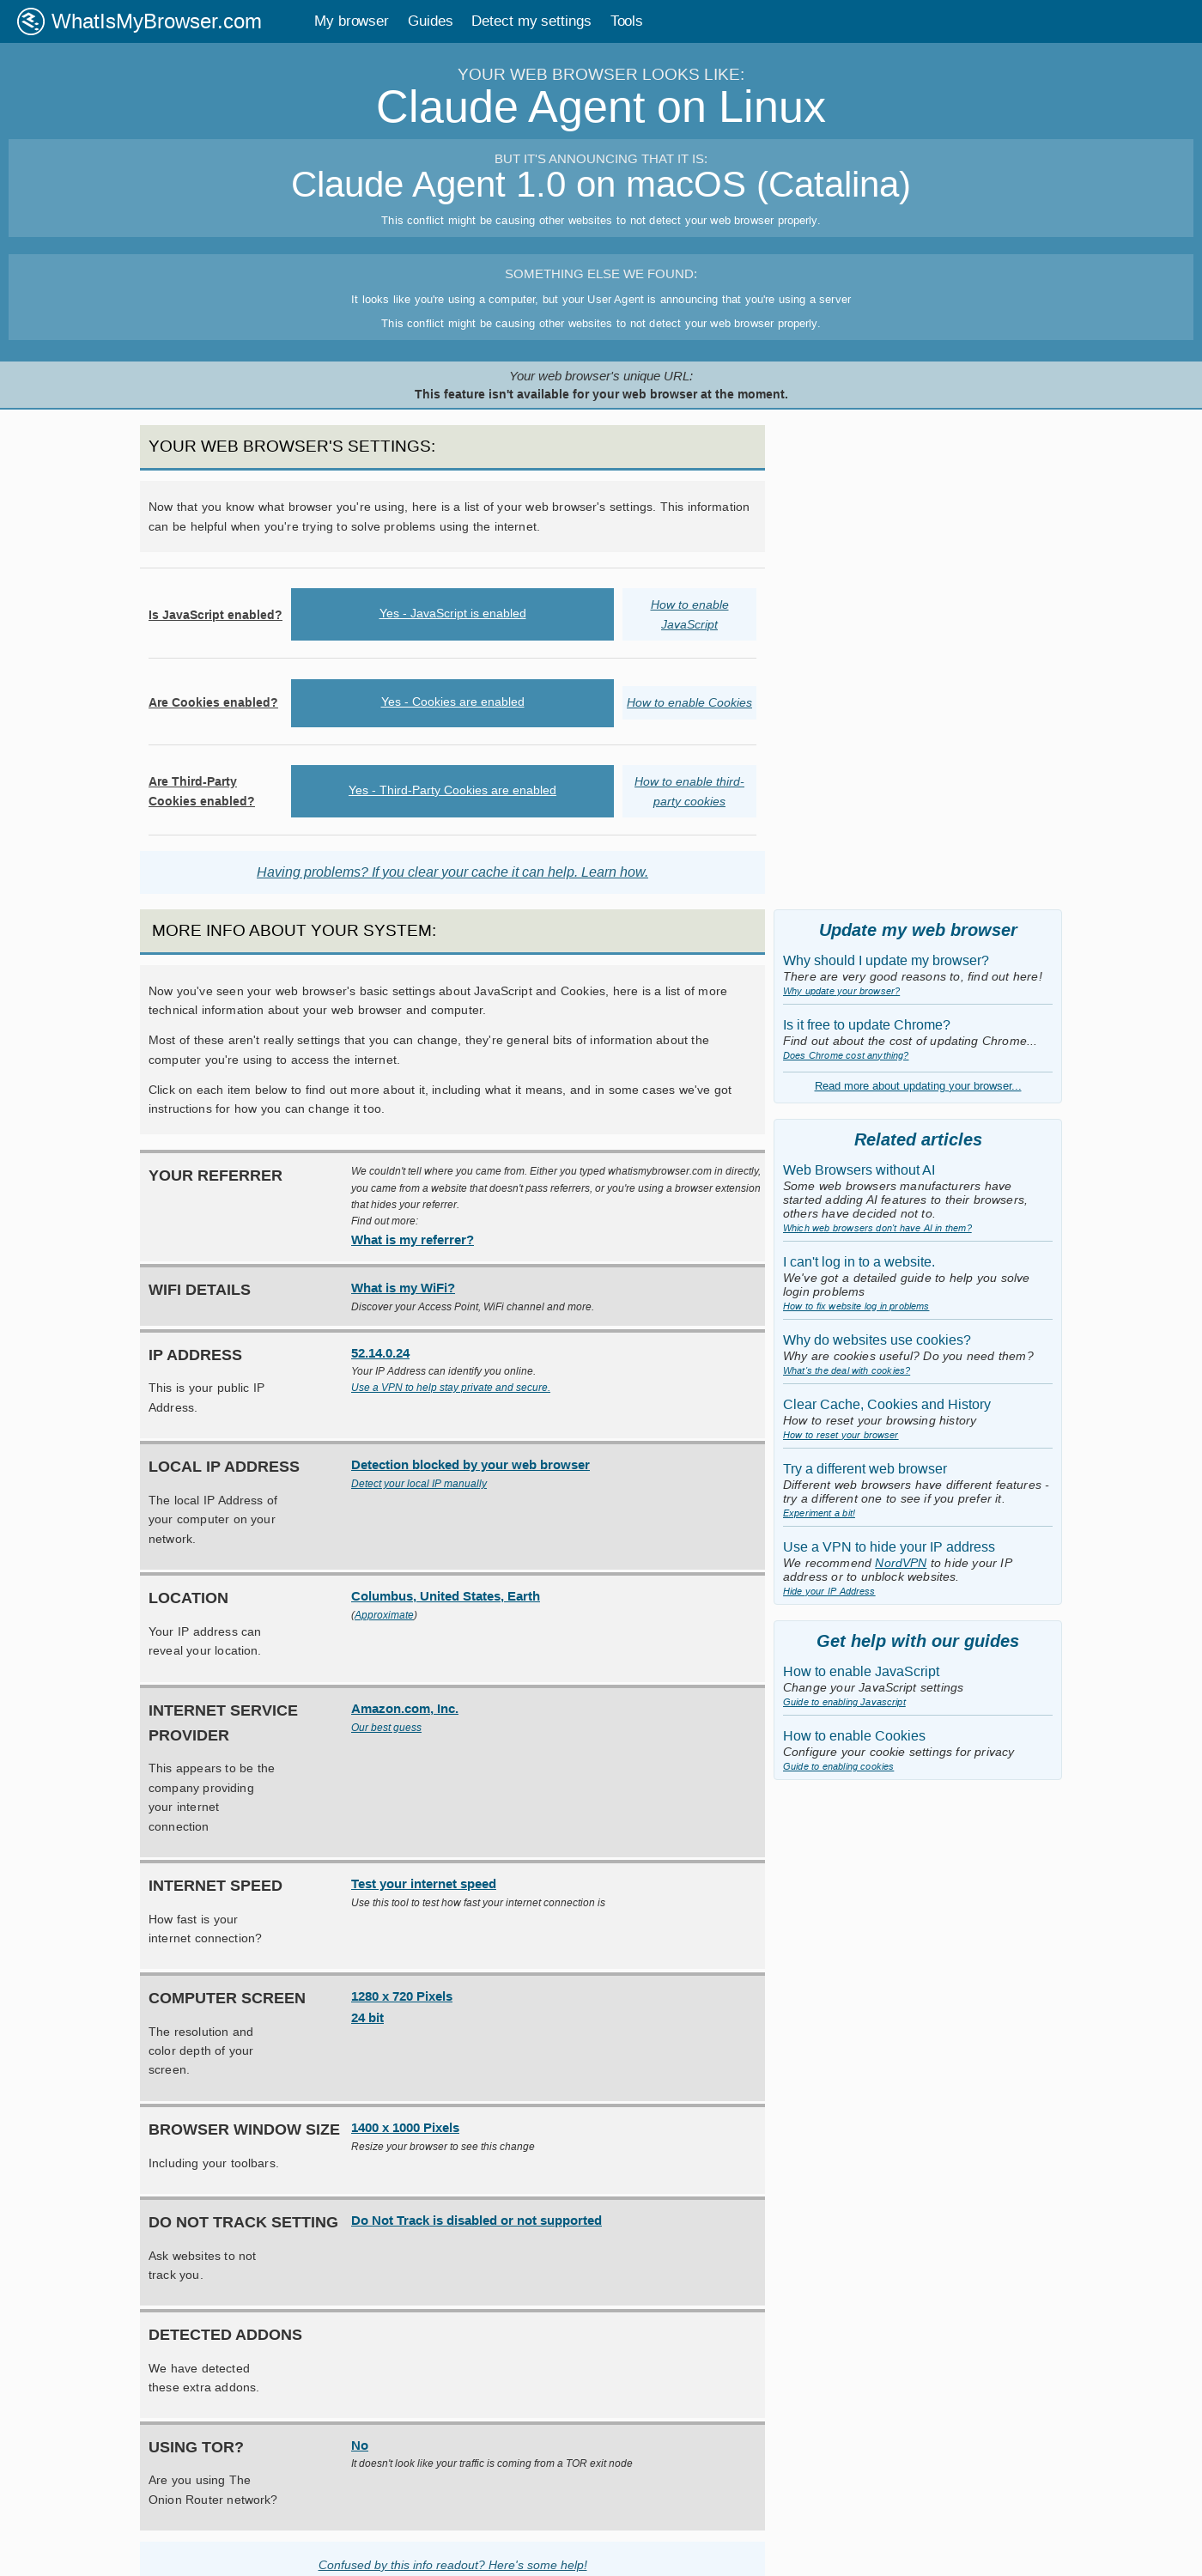

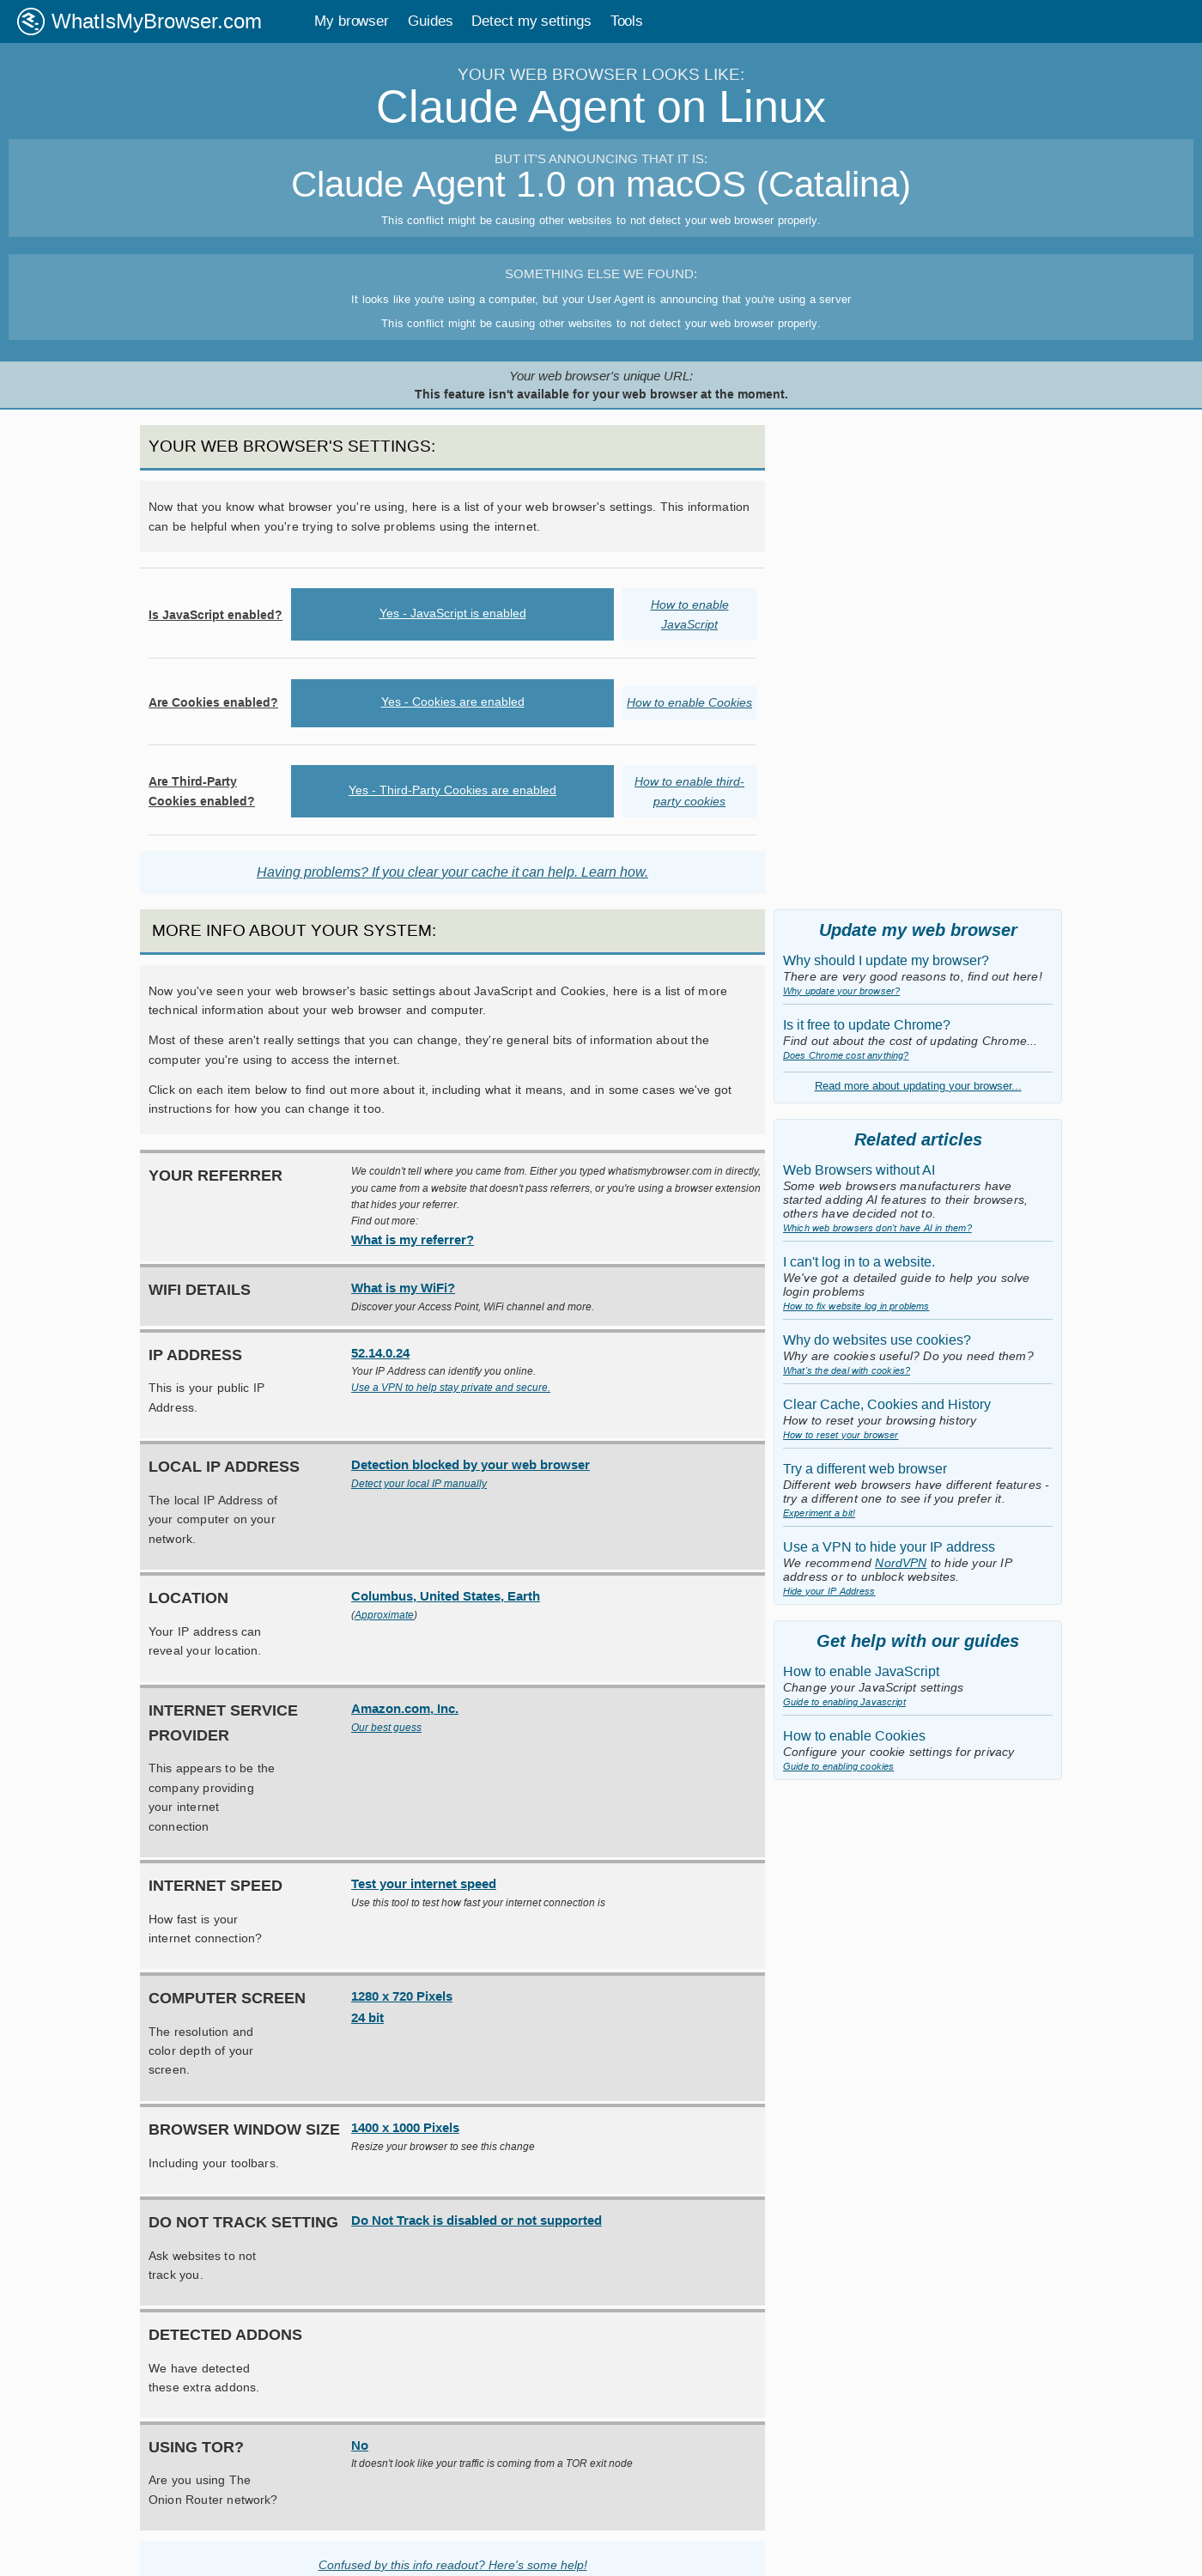